Tests modal popup interaction on a training website by clicking a launcher button, waiting for a modal to appear, filling in form fields, and submitting the form.

Starting URL: https://training-support.net/webelements/popups

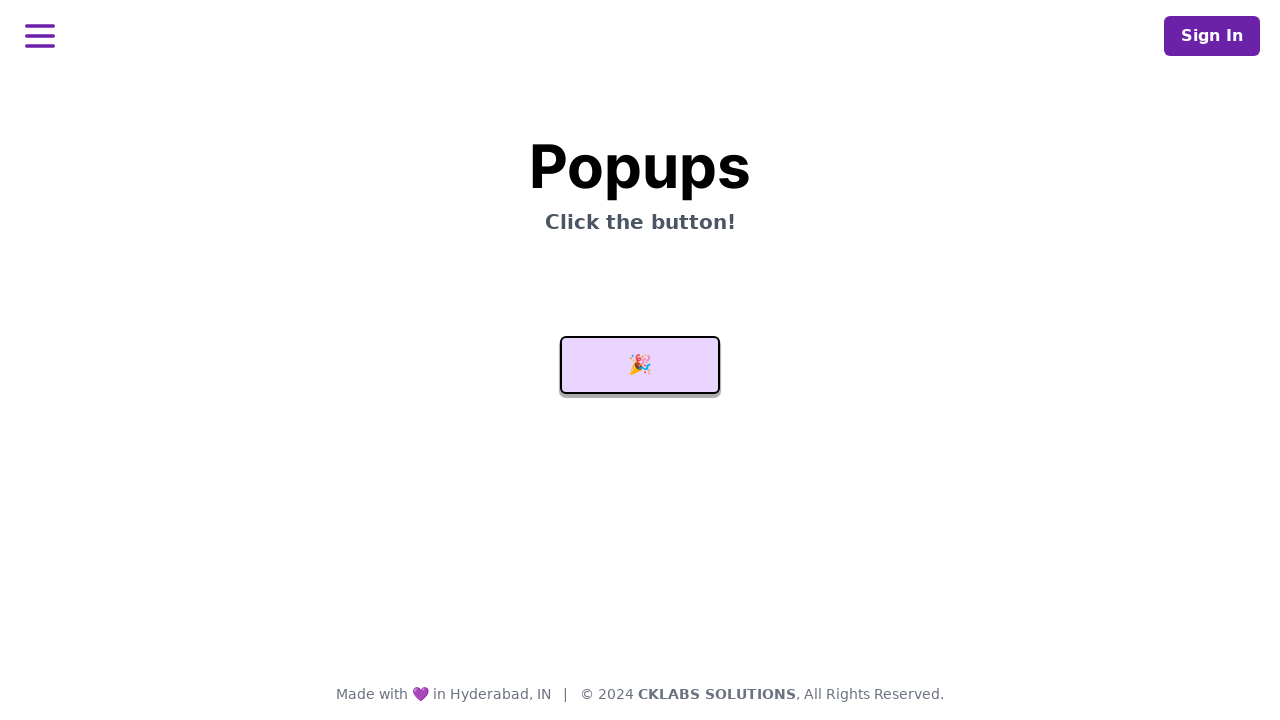

Clicked launcher button to open modal popup at (640, 365) on #launcher
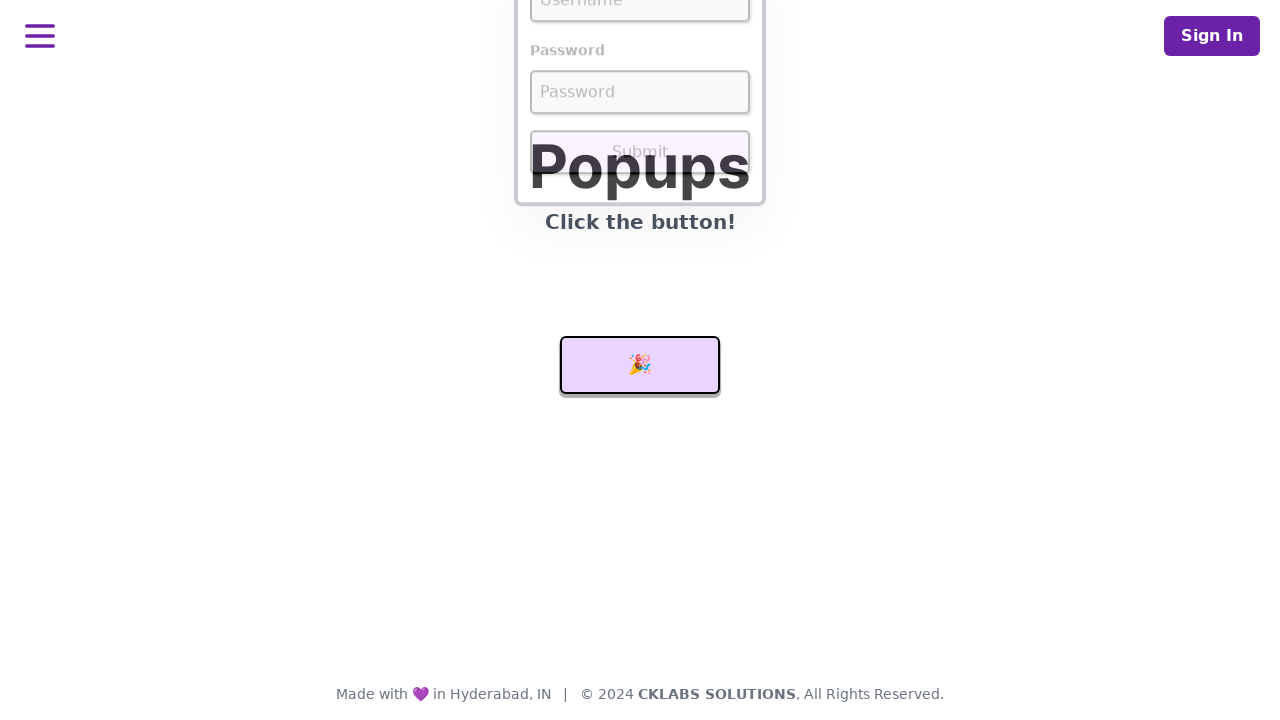

Modal popup appeared with username field visible
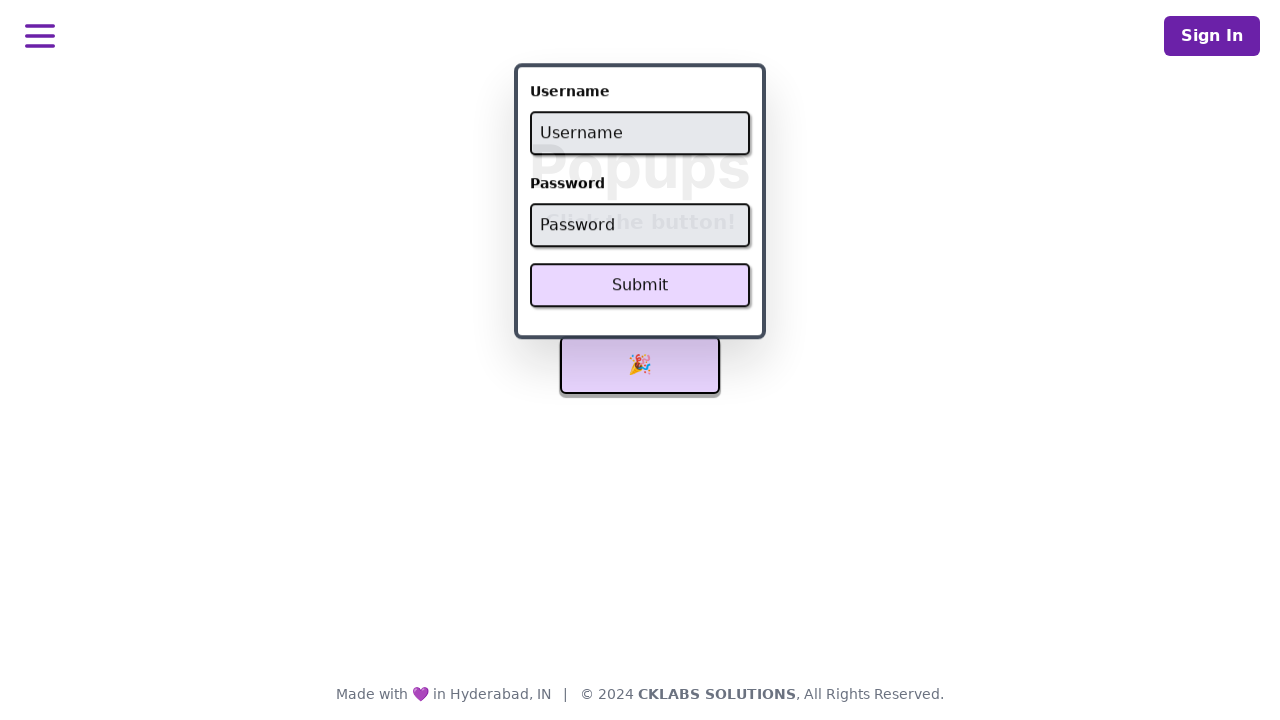

Filled username field with 'admin' on #username
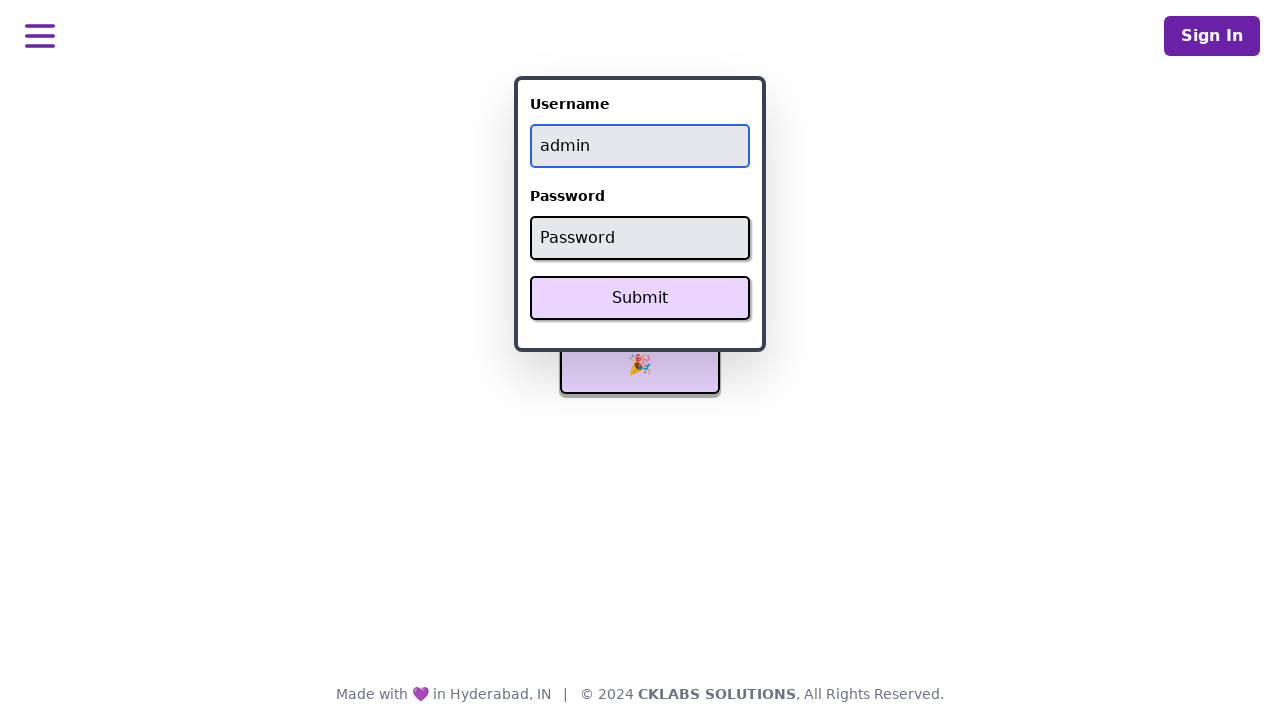

Filled password field with 'password' on #password
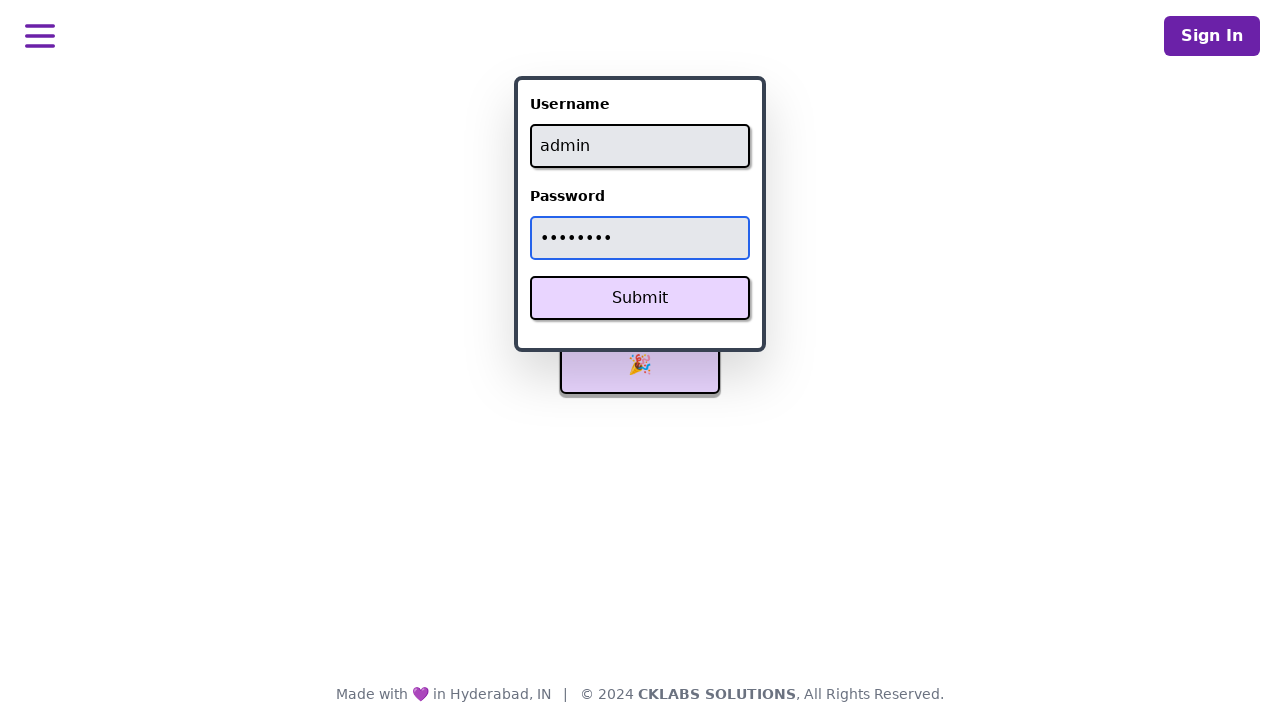

Clicked Submit button to submit form at (640, 298) on xpath=//button[text()='Submit']
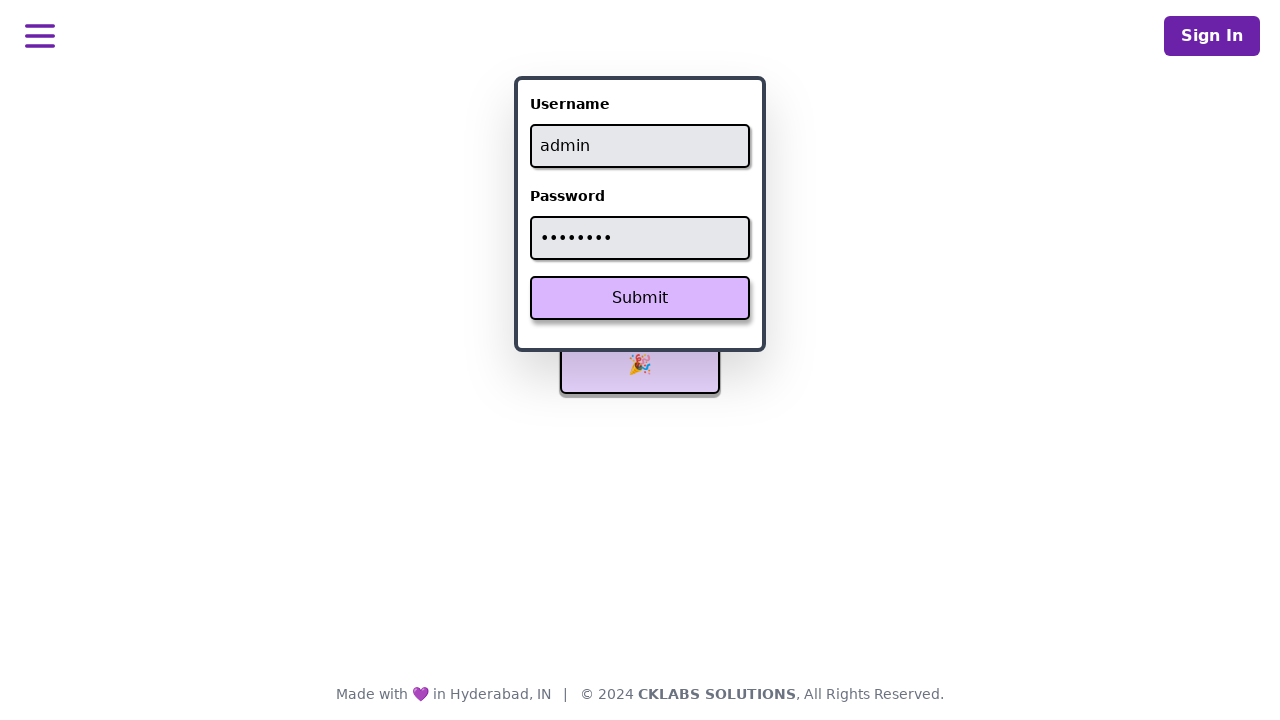

Success message appeared on screen
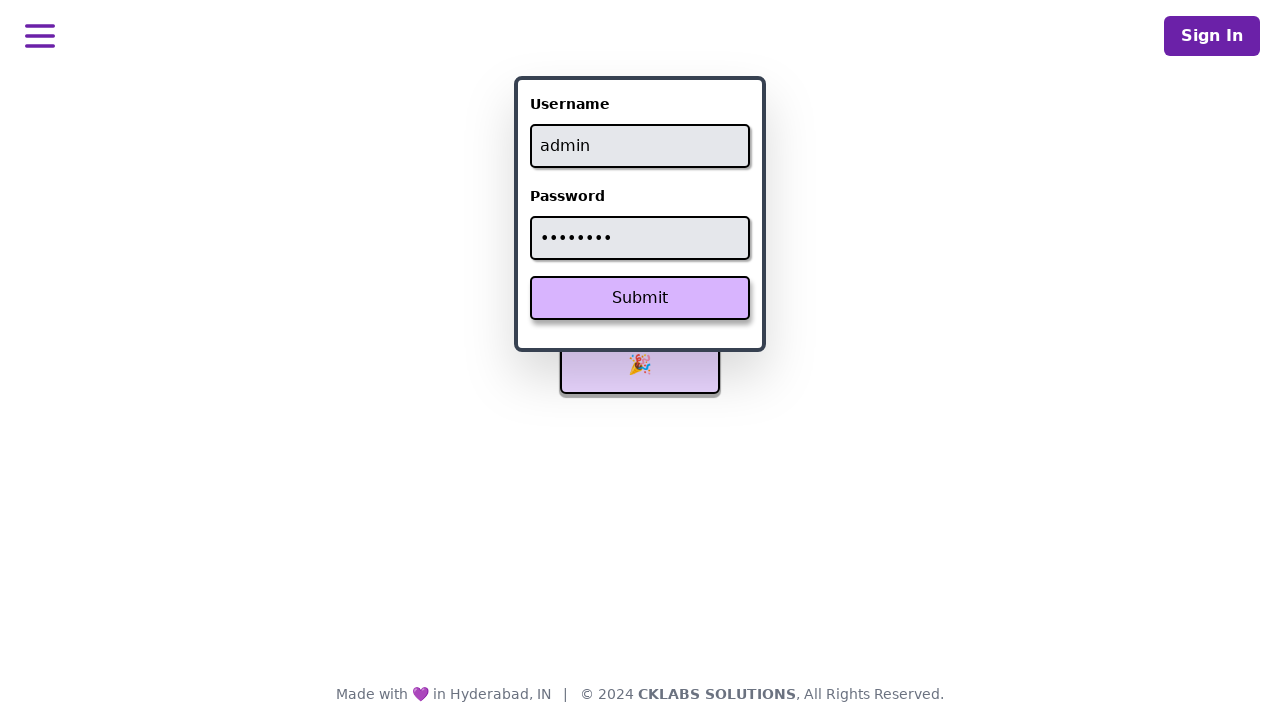

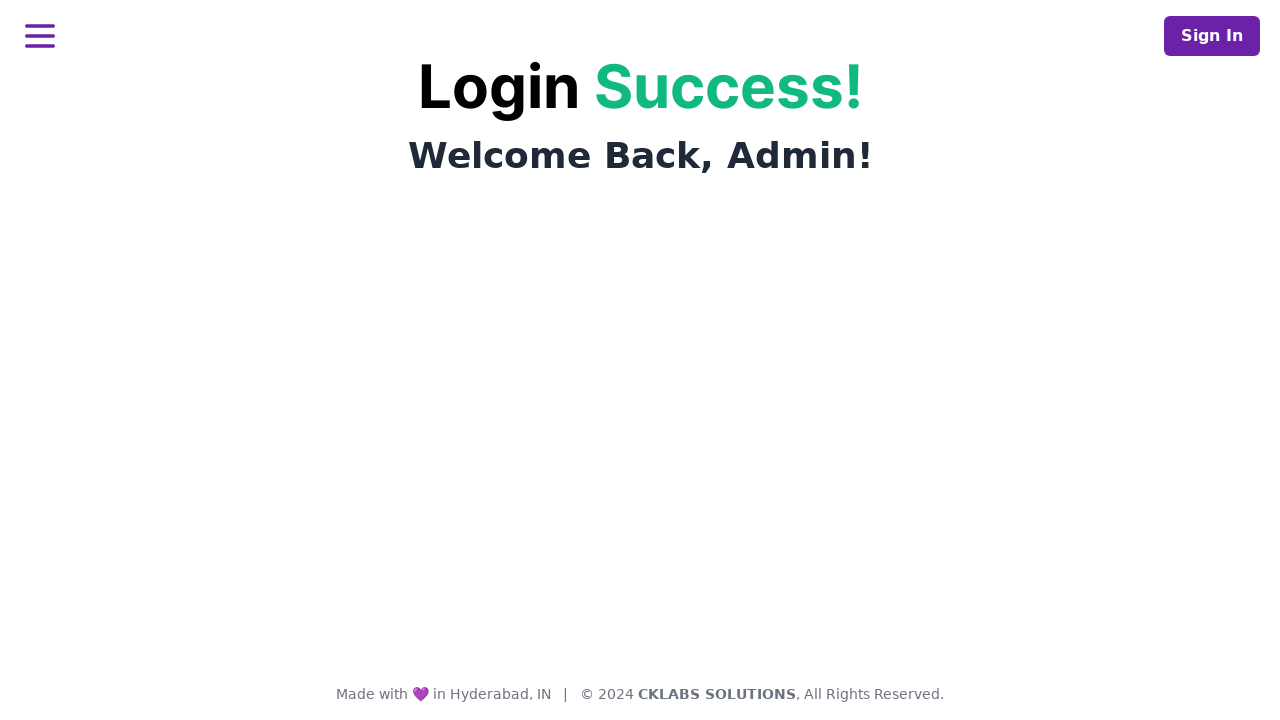